Tests right-click context menu functionality by right-clicking on an element and pressing arrow down keys

Starting URL: https://practice.automationtesting.in/

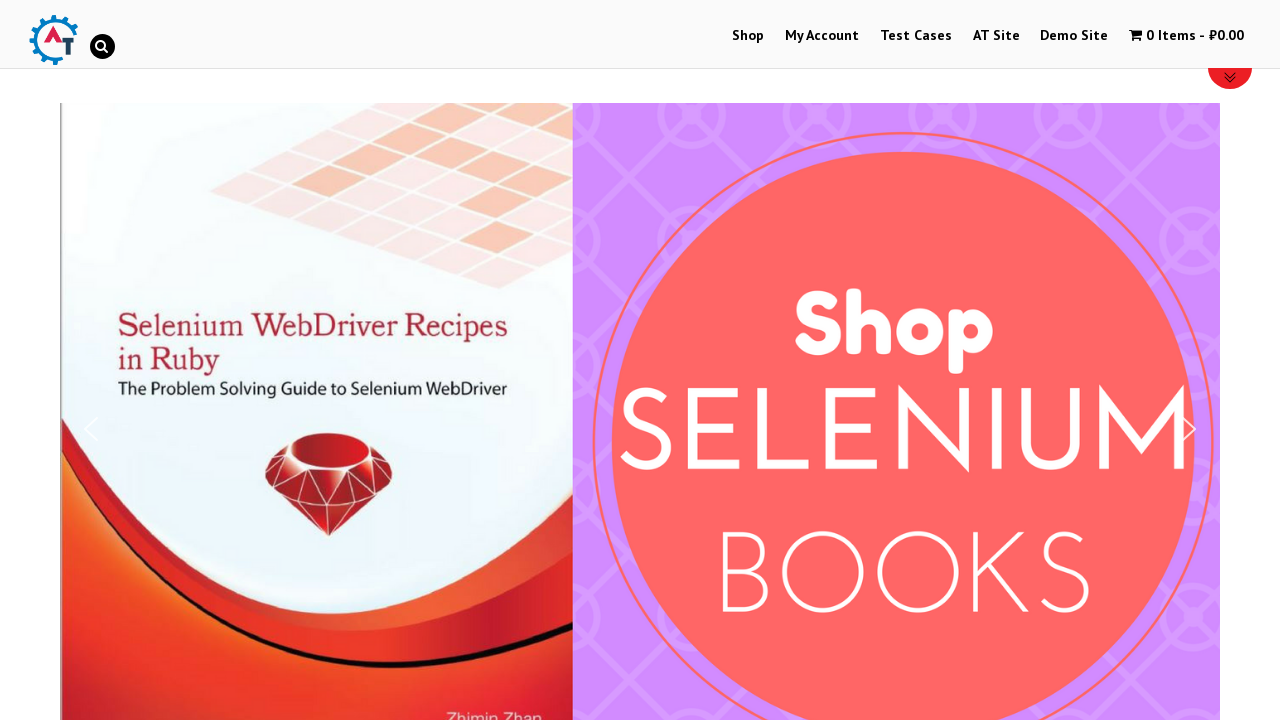

Waited for 'Automation Practice Site' image element to be visible
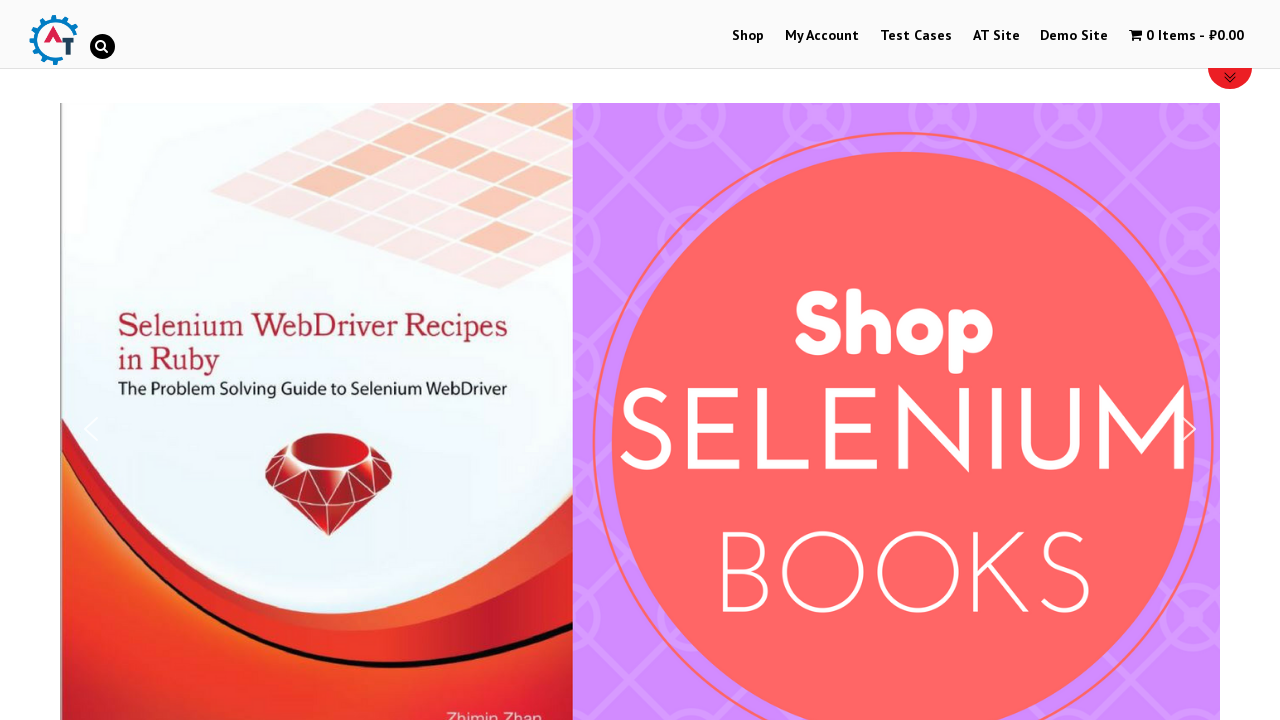

Right-clicked on 'Automation Practice Site' image to open context menu at (53, 40) on img[title='Automation Practice Site']
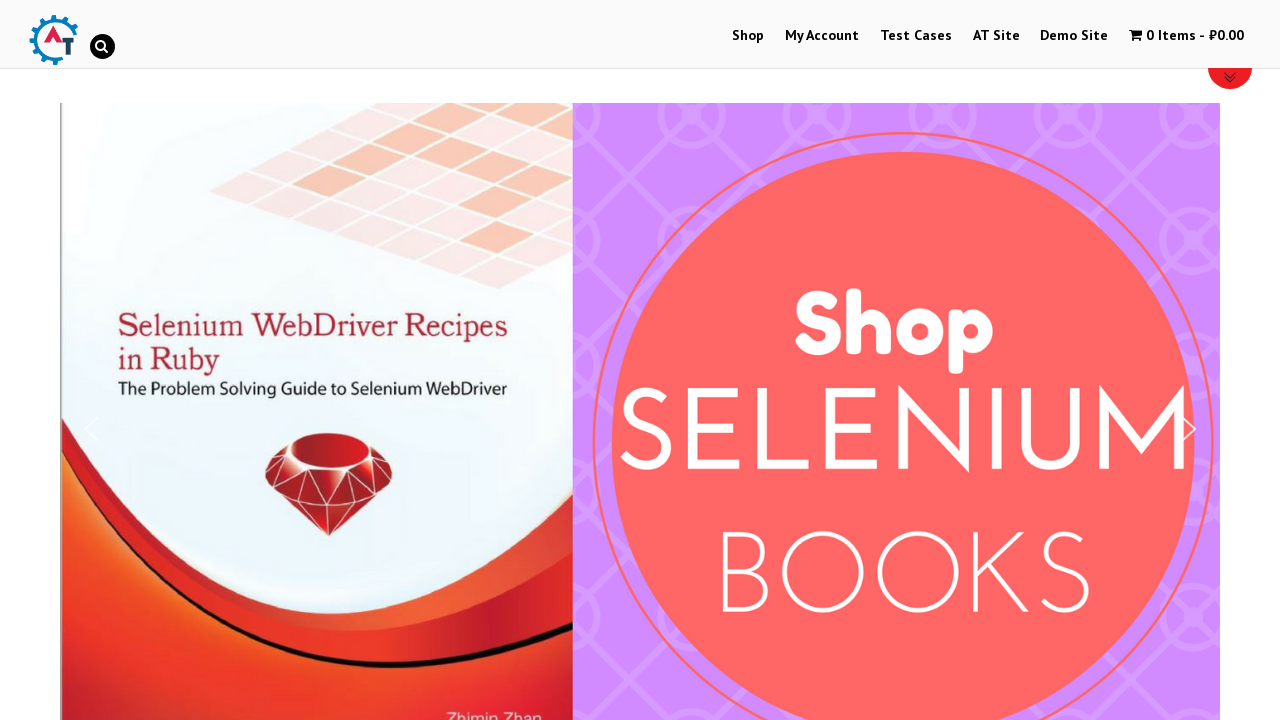

Pressed ArrowDown key to navigate context menu (1st press)
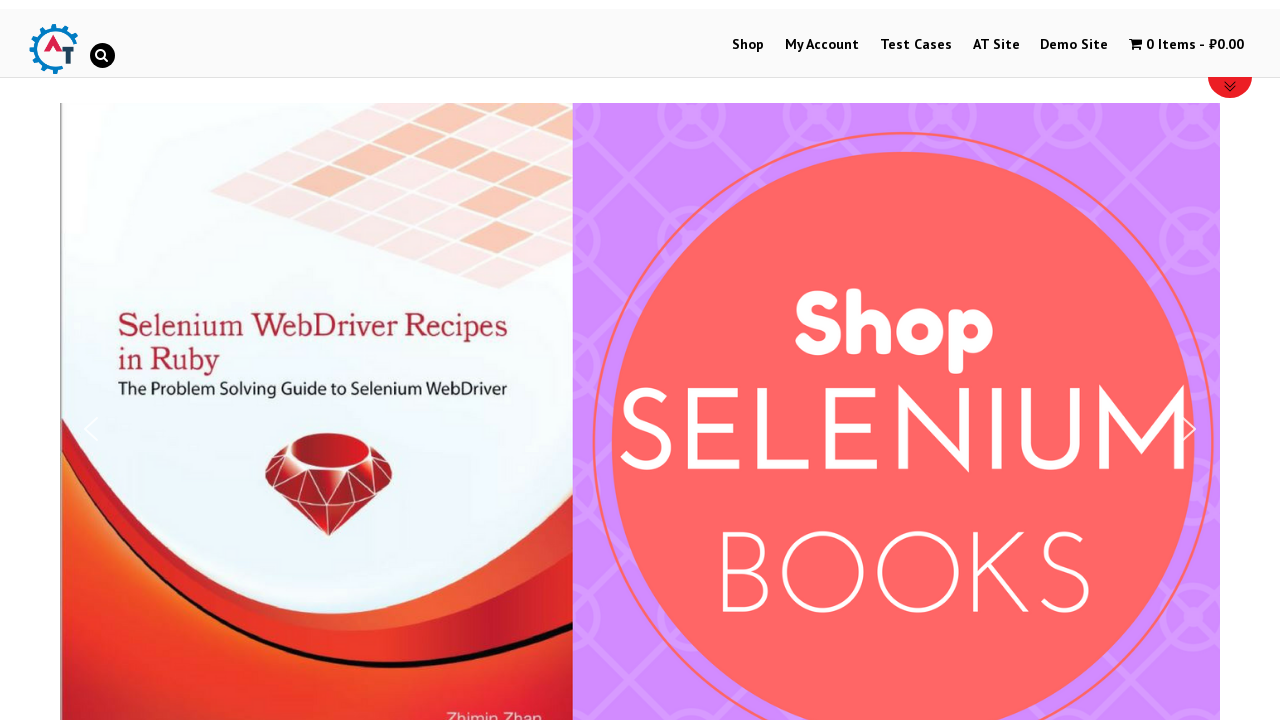

Pressed ArrowDown key to navigate context menu (2nd press)
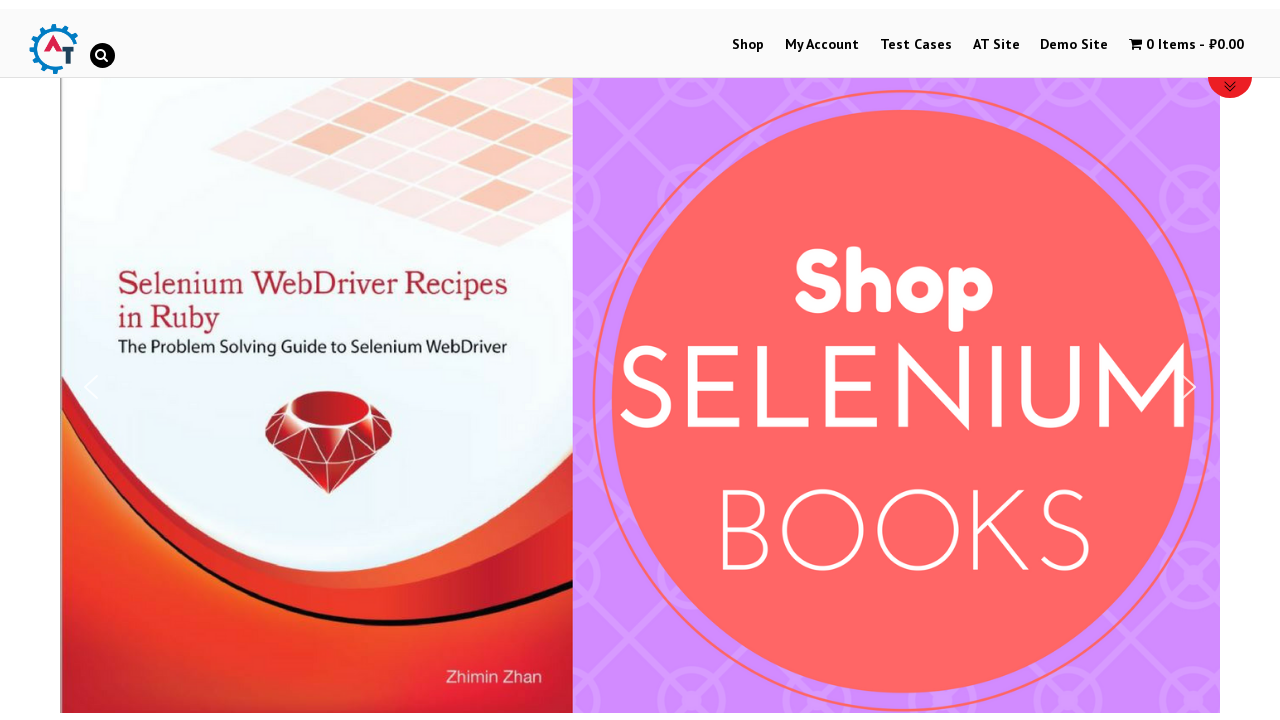

Pressed ArrowDown key to navigate context menu (3rd press)
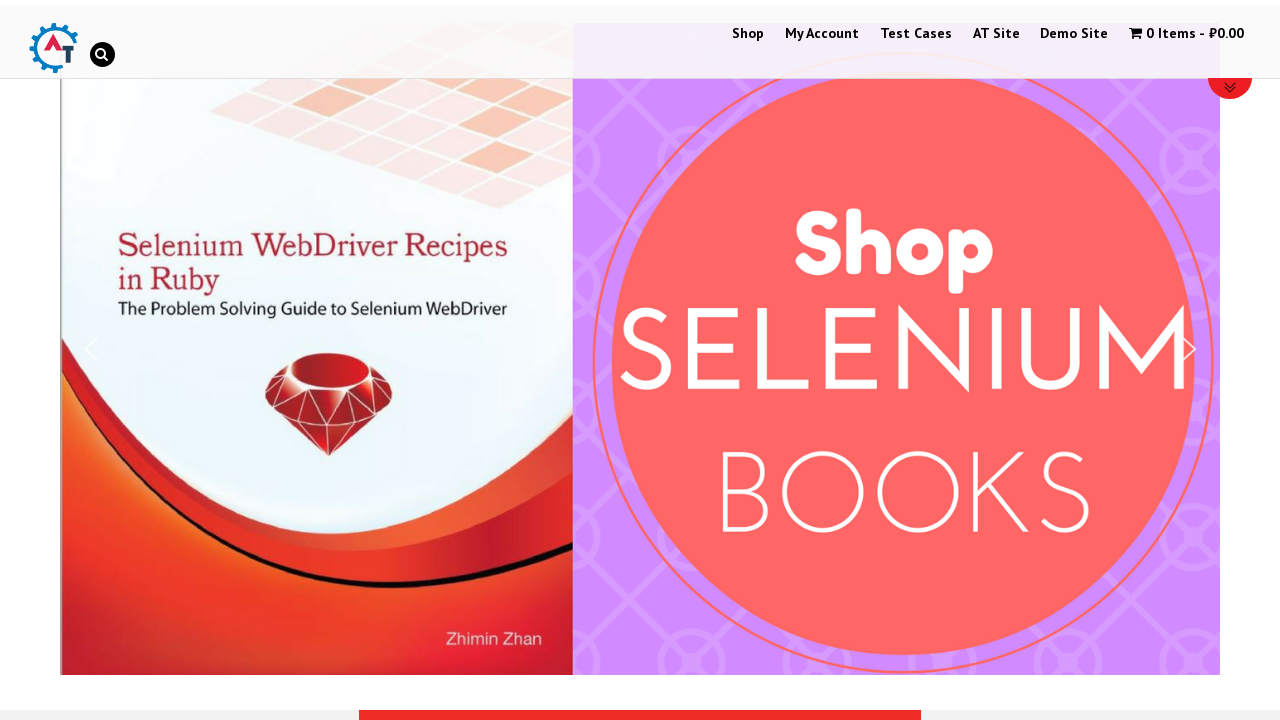

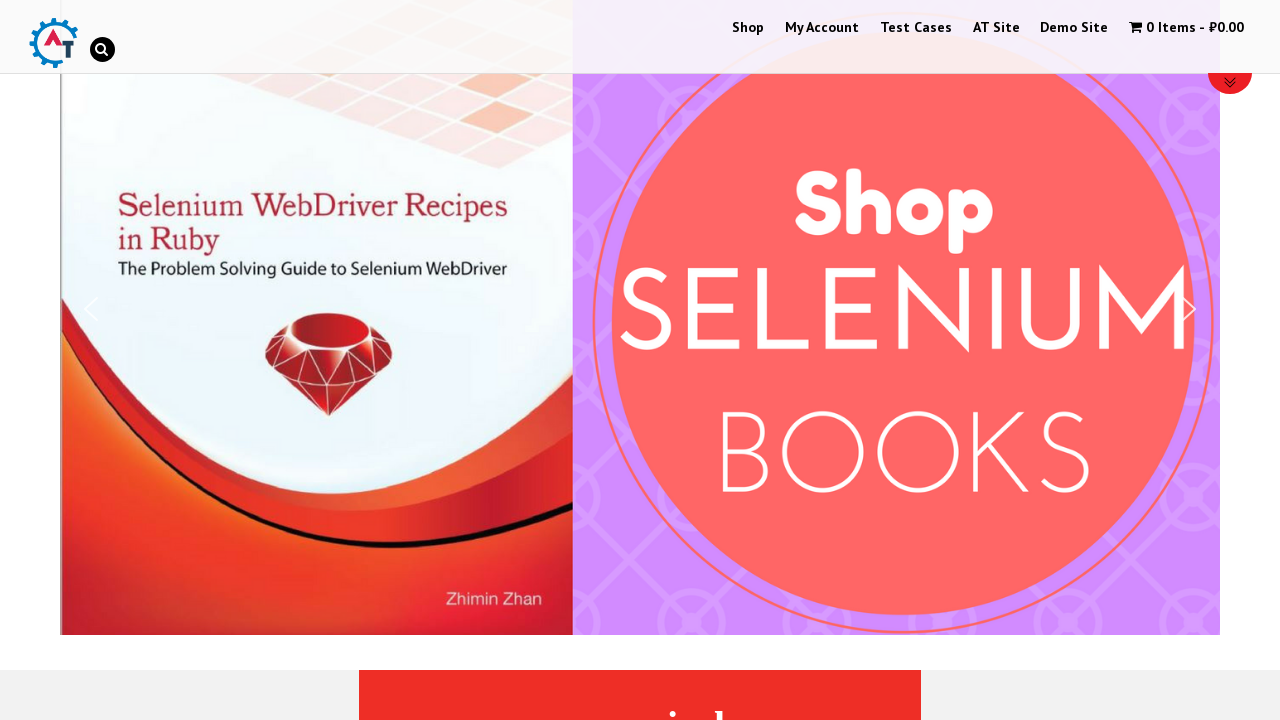